Tests JavaScript prompt dialog by entering text and accepting the prompt

Starting URL: http://the-internet.herokuapp.com/javascript_alerts

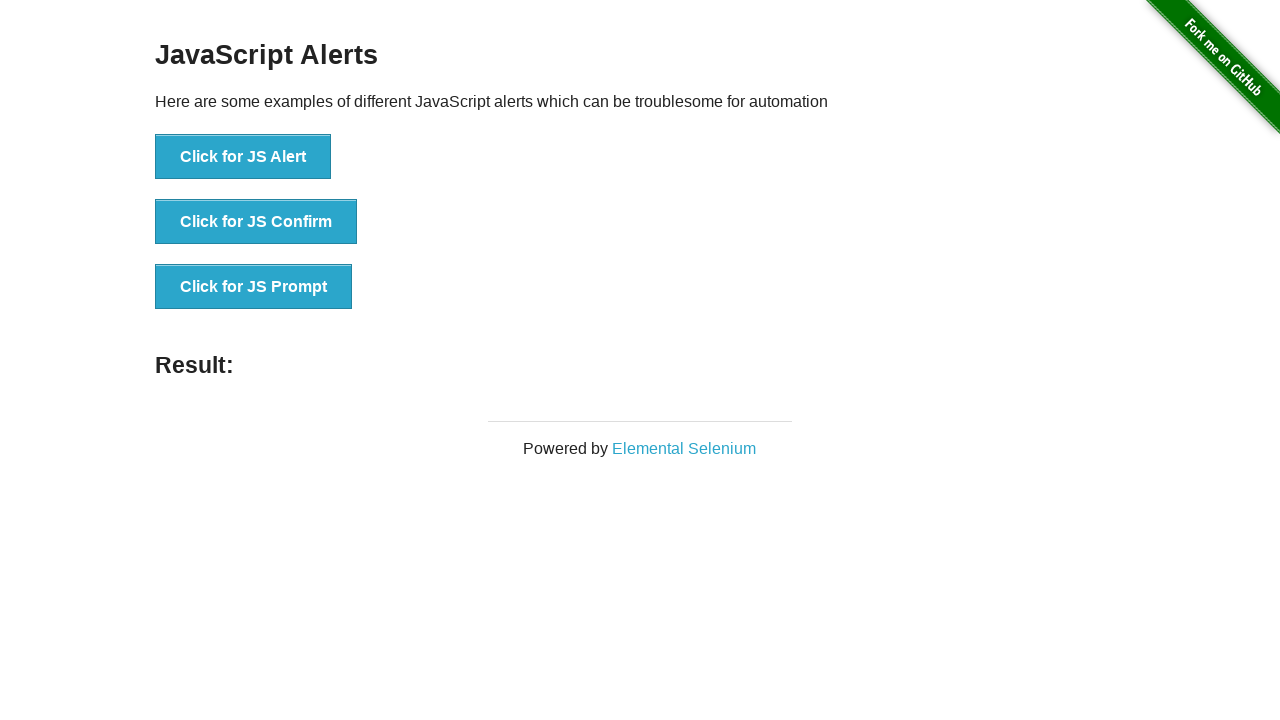

Set up dialog handler to accept prompt with text 'I'm typing text!'
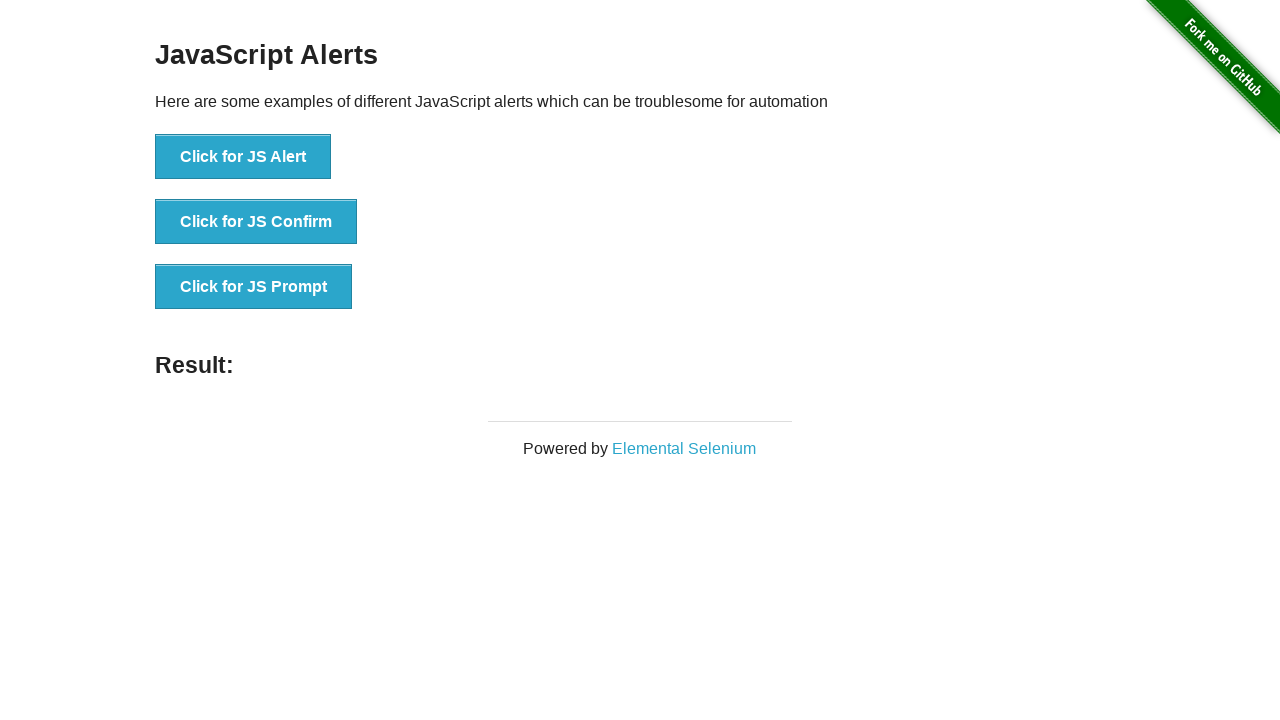

Clicked the third button to trigger JavaScript prompt dialog at (254, 287) on .example li:nth-child(3) button
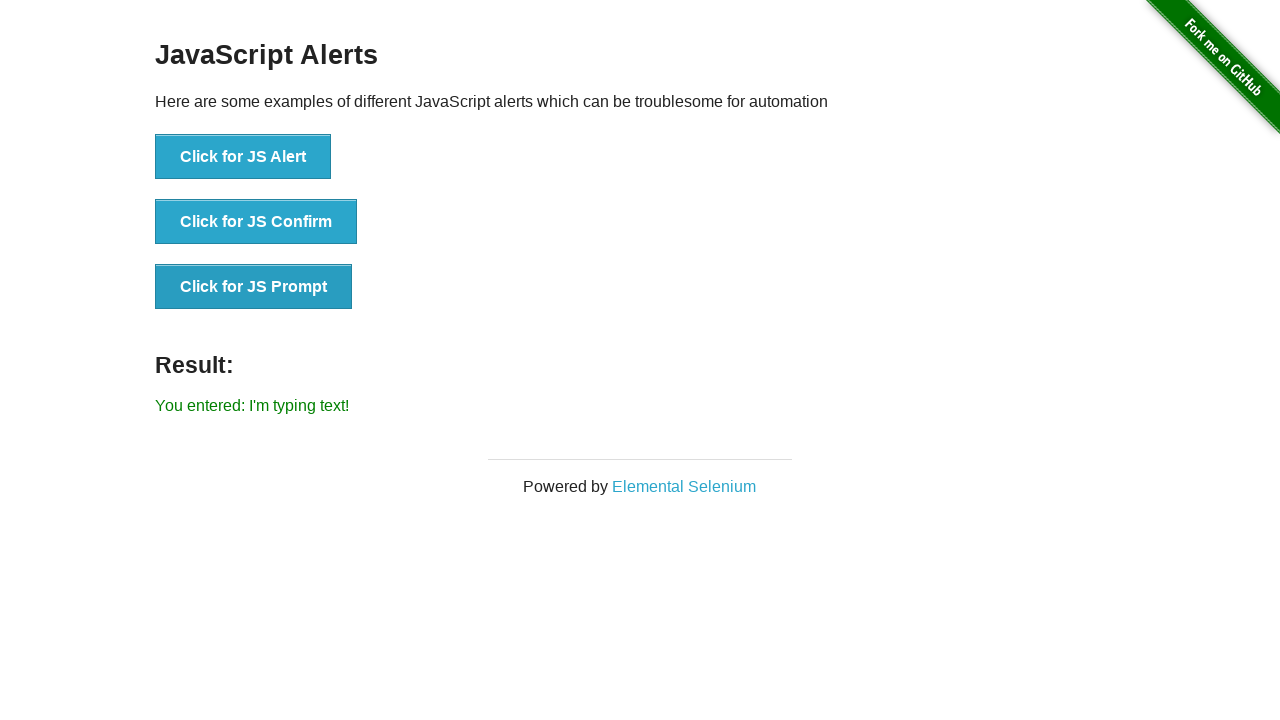

Verified that prompt result text displays 'You entered: I'm typing text!'
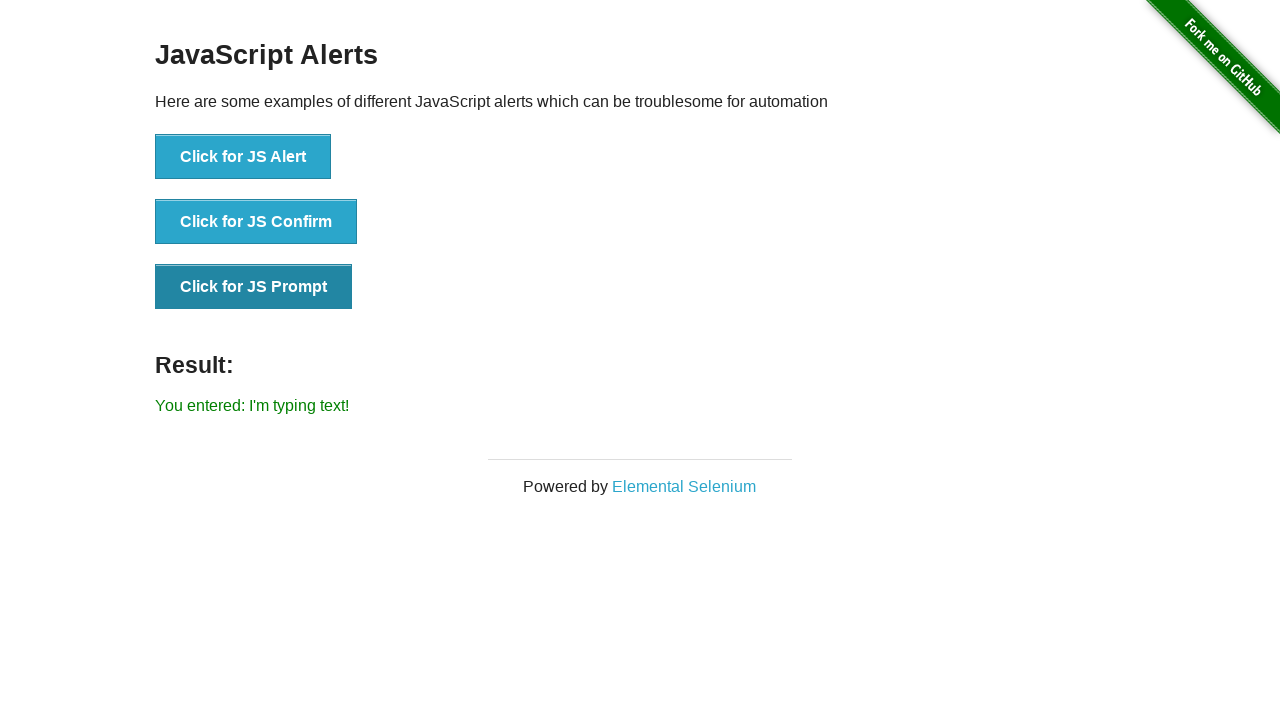

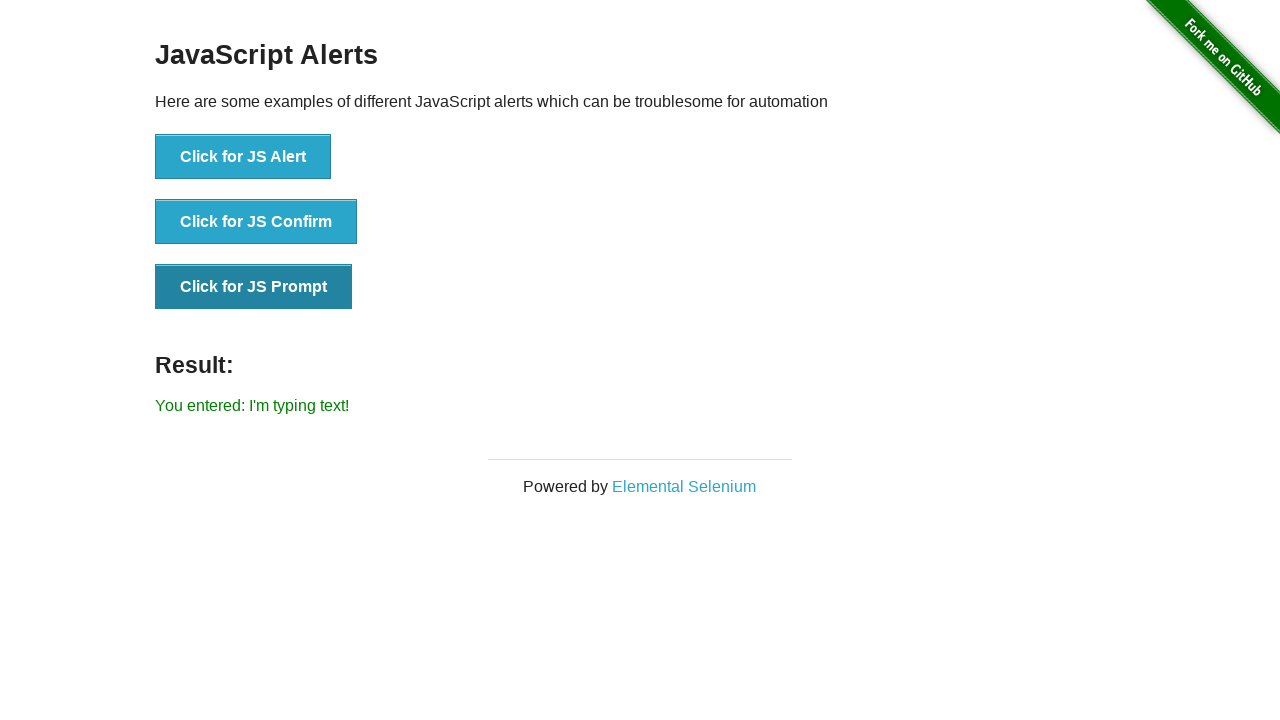